Tests flight search functionality by clicking the Find Flights button and verifying flight results are displayed

Starting URL: https://blazedemo.com/

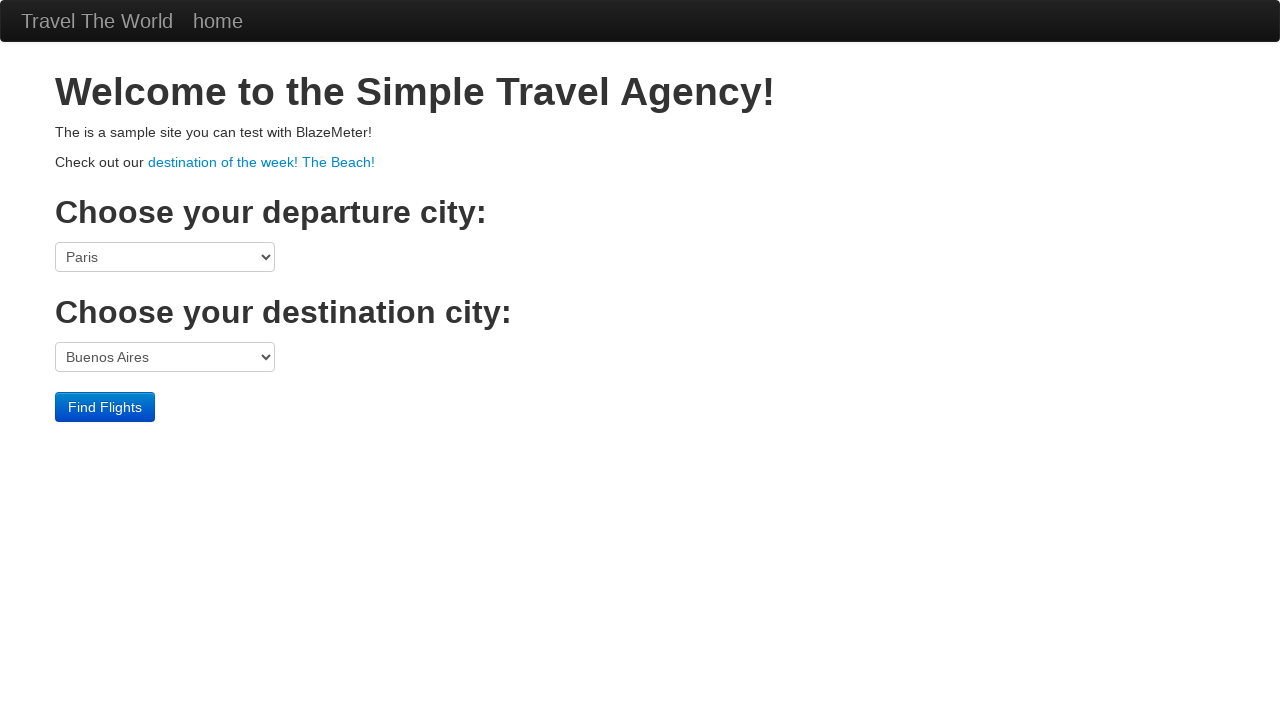

Clicked the Find Flights button at (105, 407) on input[type='submit'][value='Find Flights']
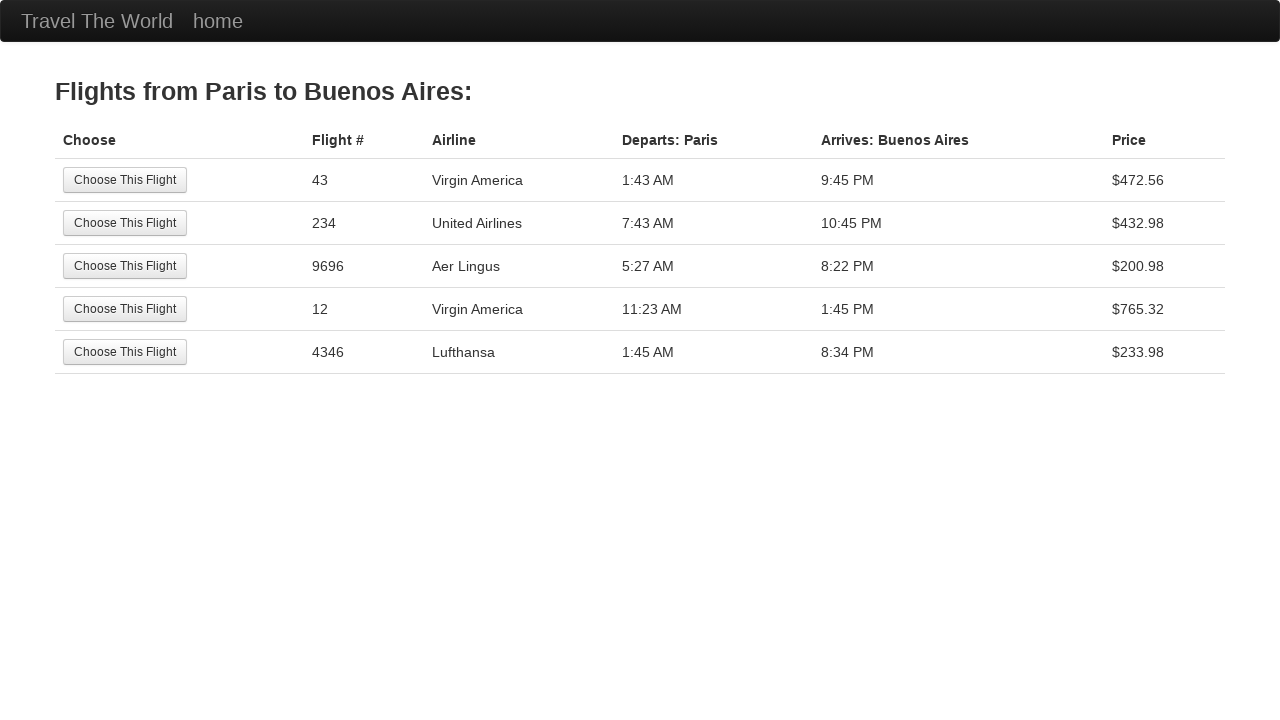

Flight results page loaded with flights from Paris to Buenos Aires
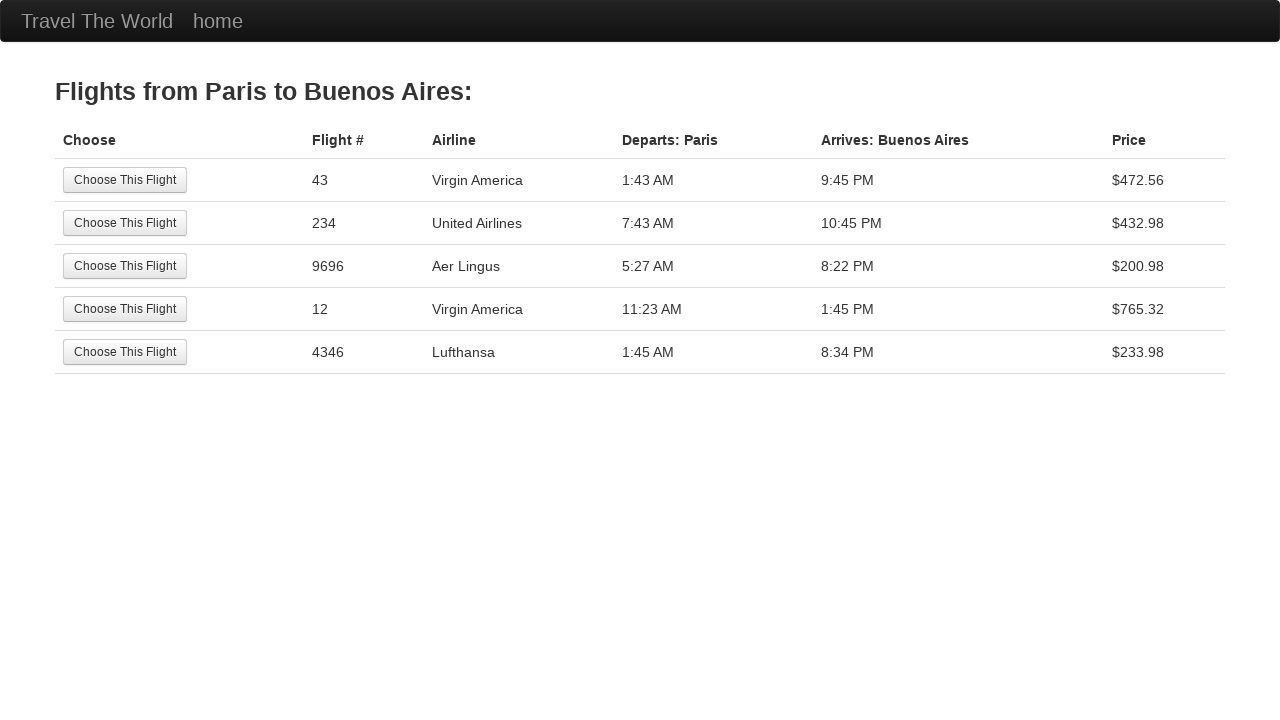

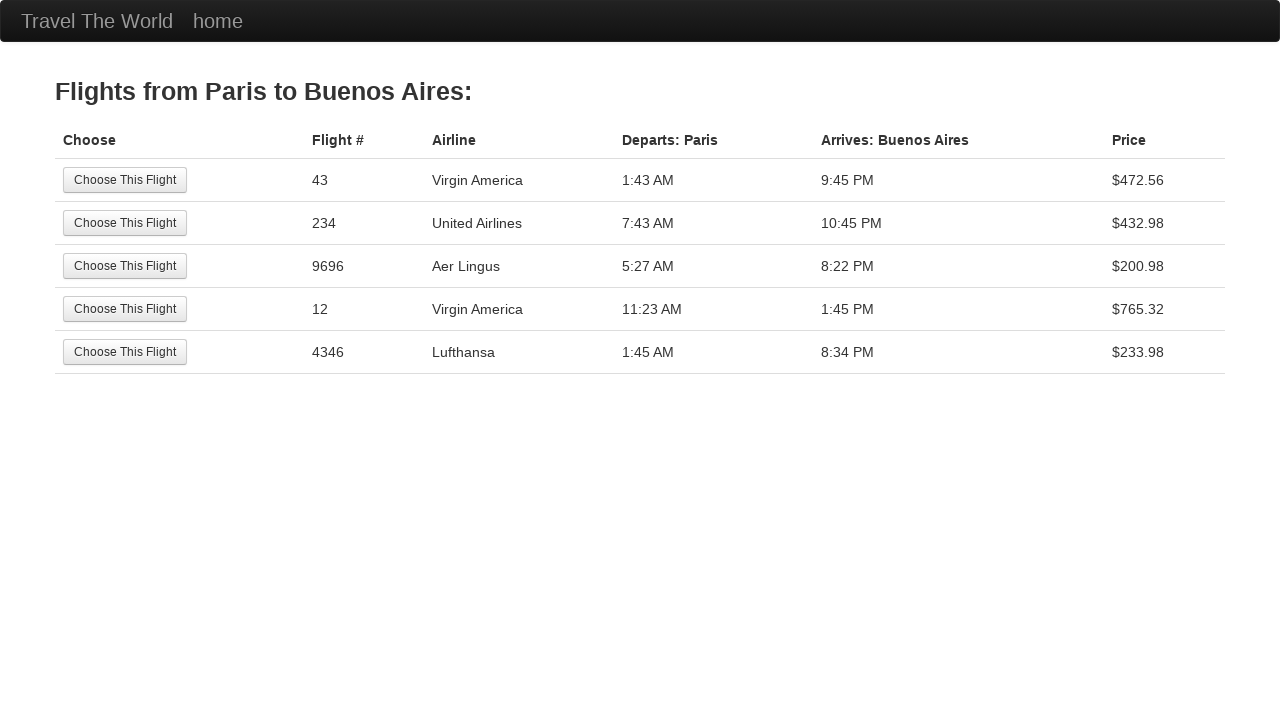